Navigates to OrangeHRM demo site and verifies the page title and URL match expected values after any redirects.

Starting URL: https://opensource-demo.orangehrmlive.com/

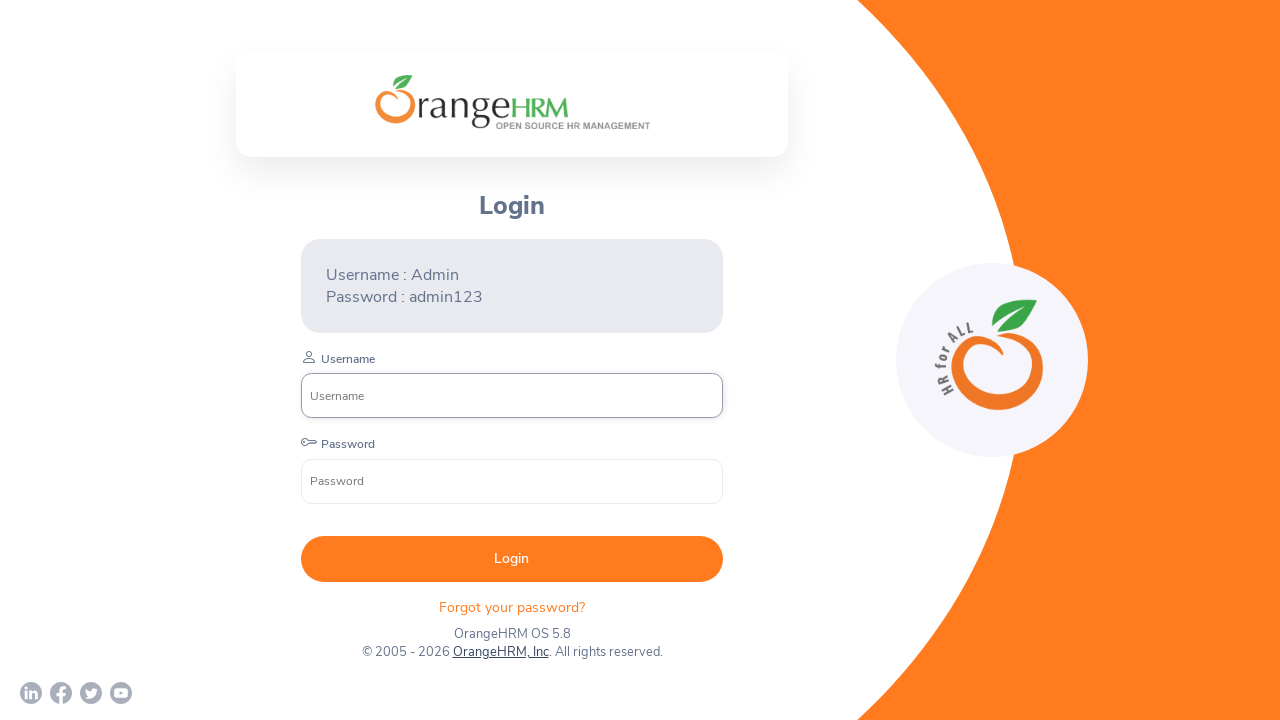

Waited for page to fully load (networkidle)
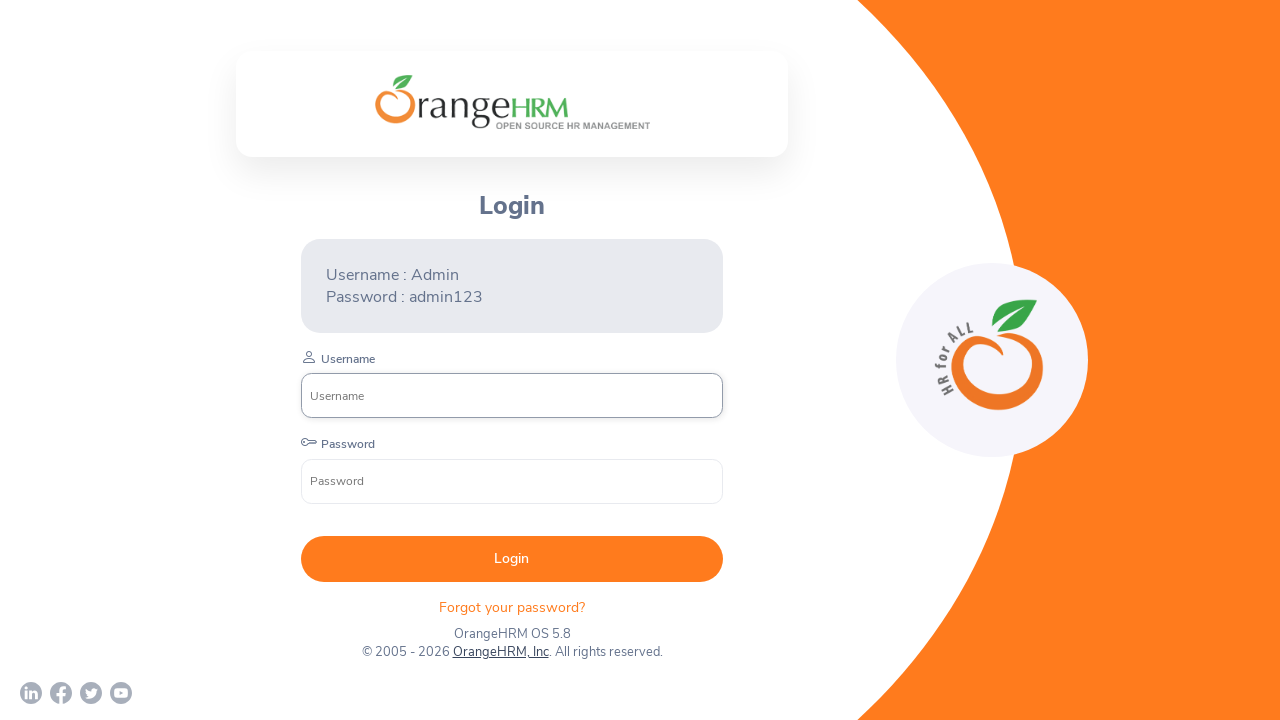

Retrieved page title
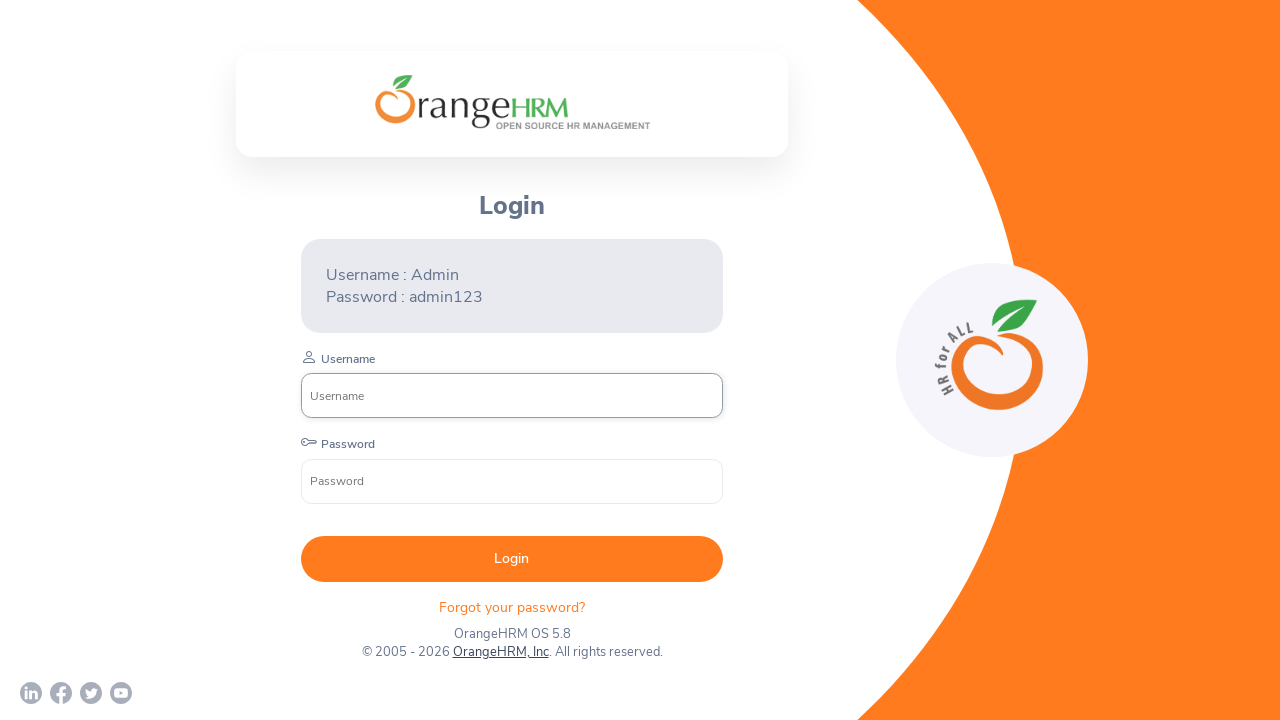

Set expected title to 'OrangeHRM'
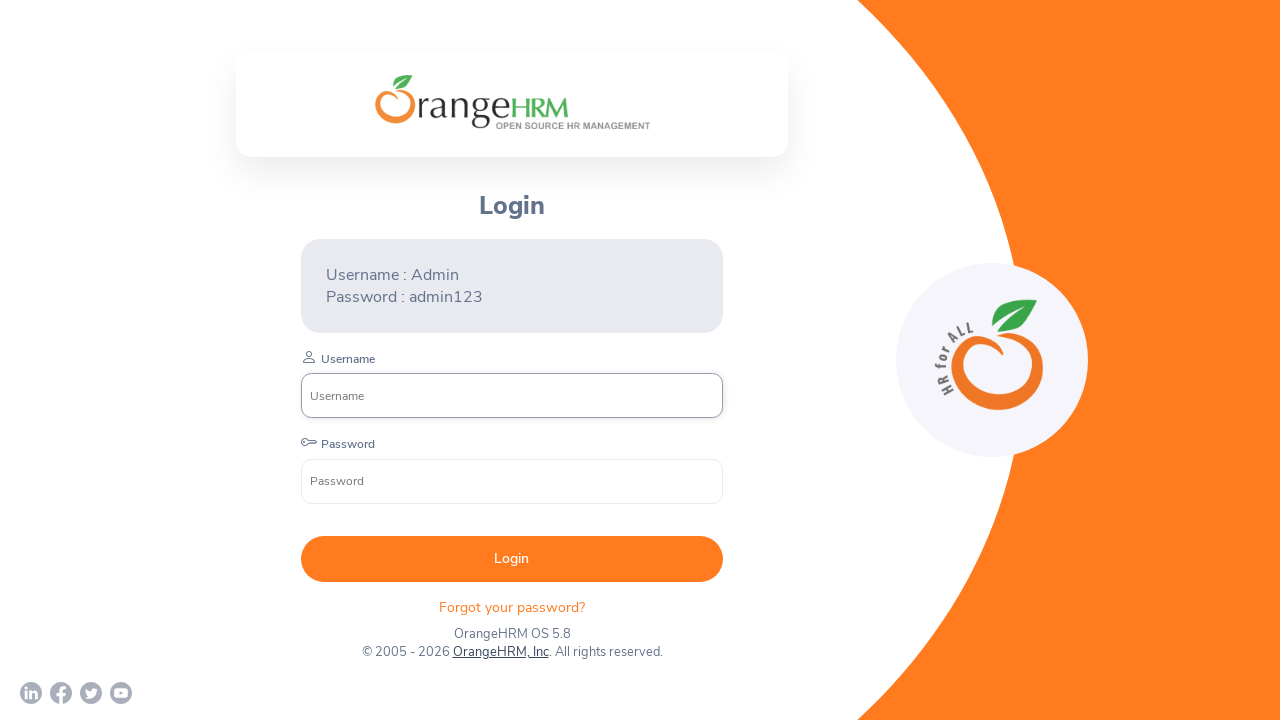

Verified page title contains 'OrangeHRM' (actual: 'OrangeHRM')
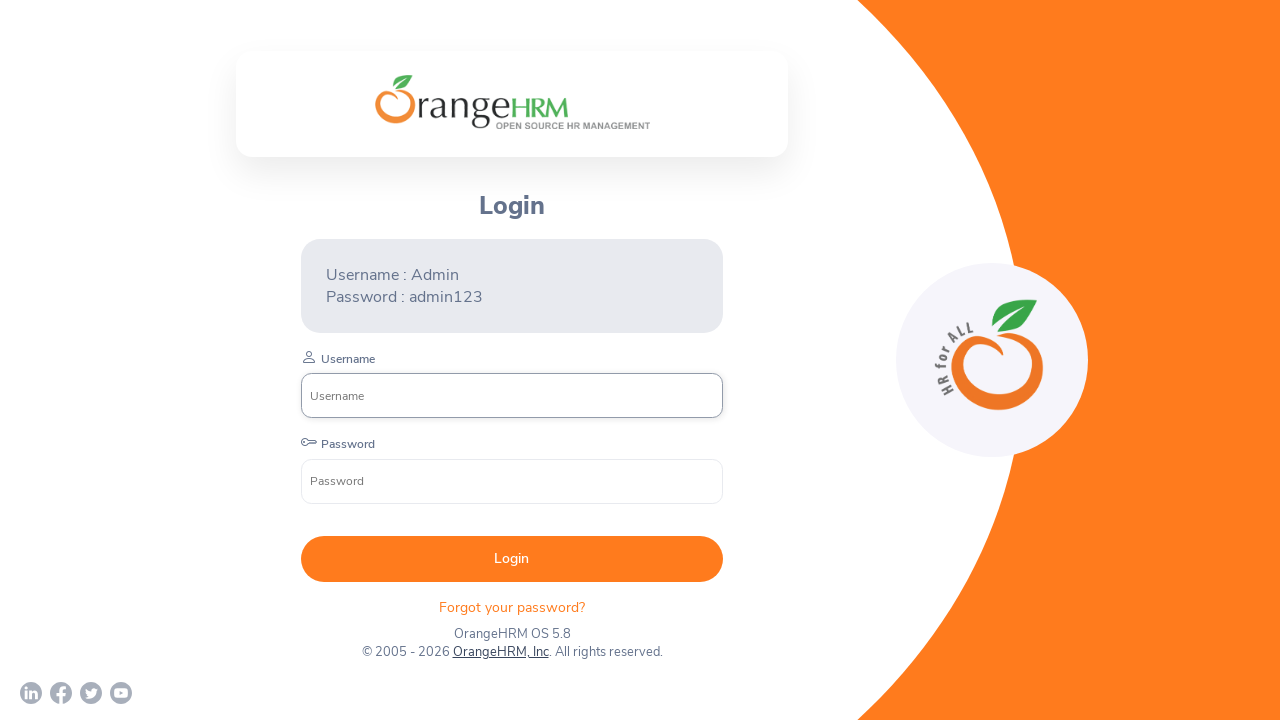

Retrieved current page URL
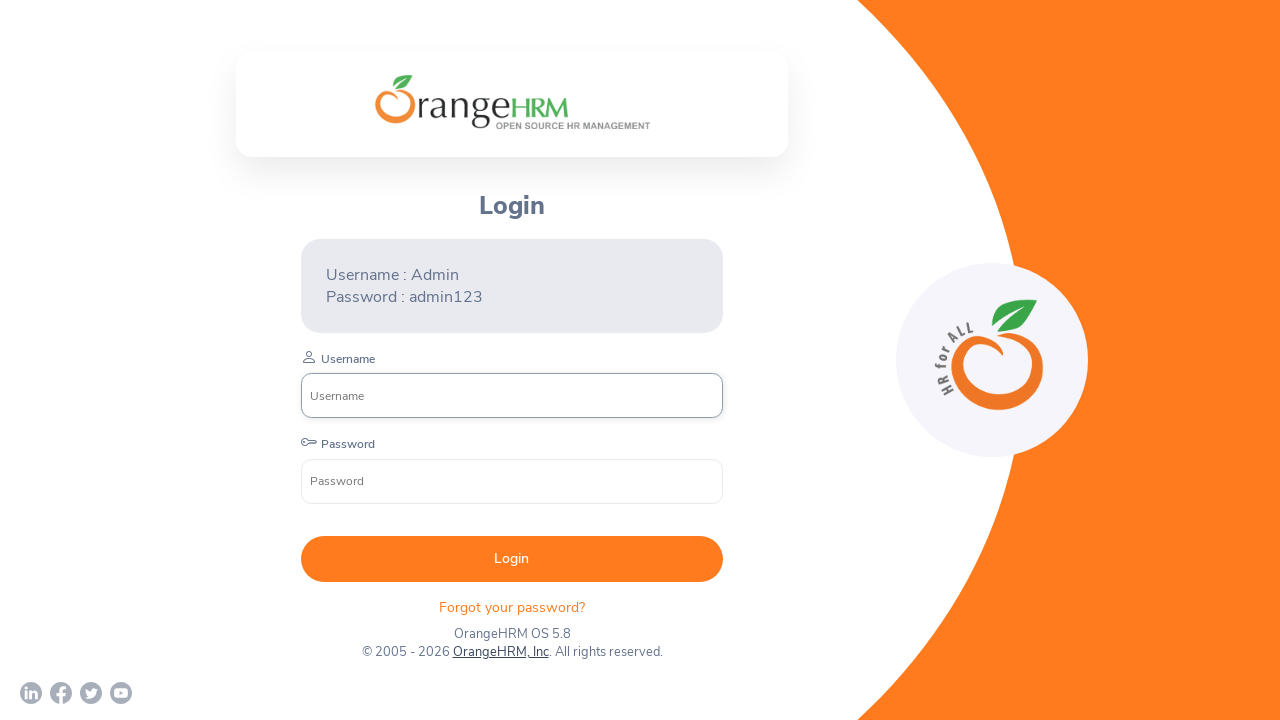

Set expected URL to login page
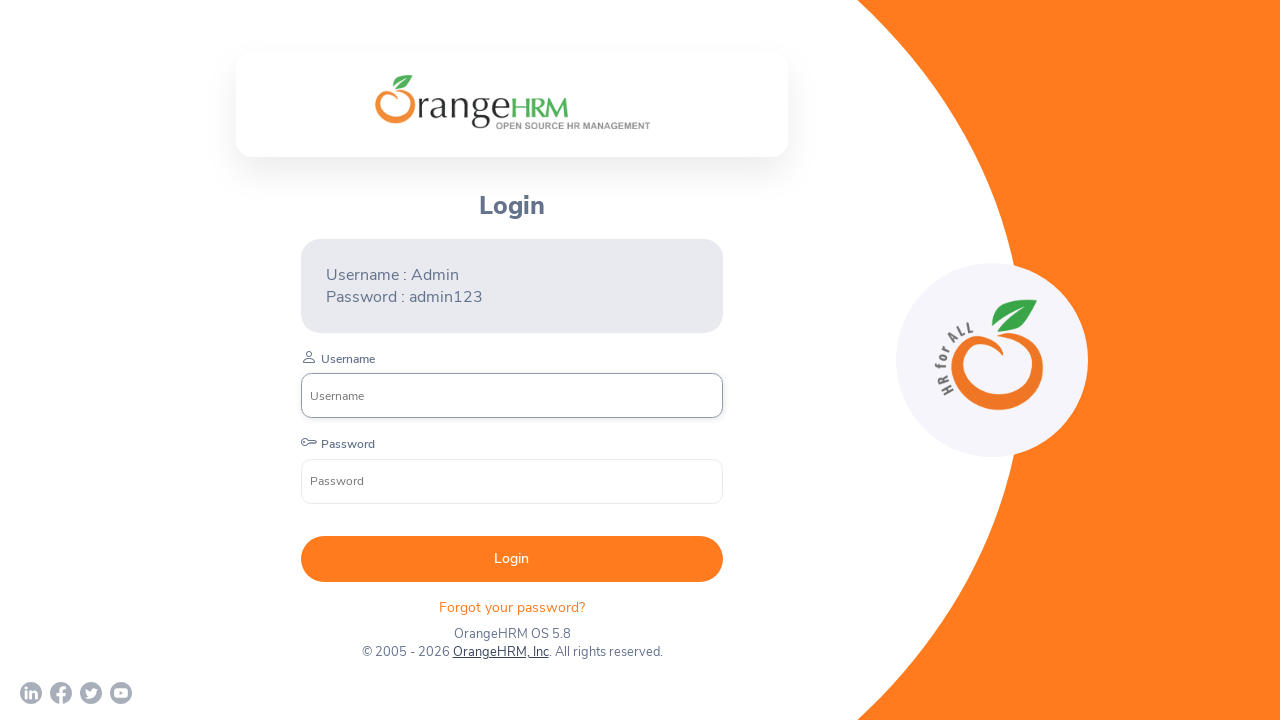

Verified URL matches expected login page URL
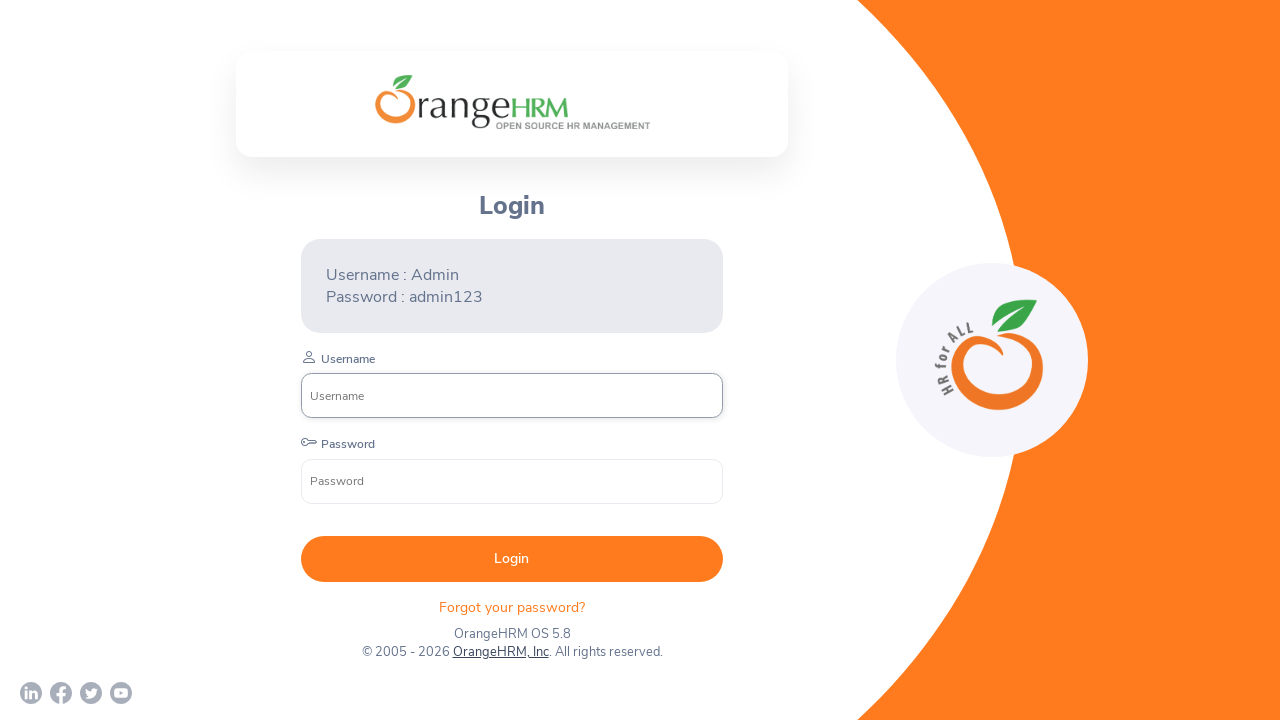

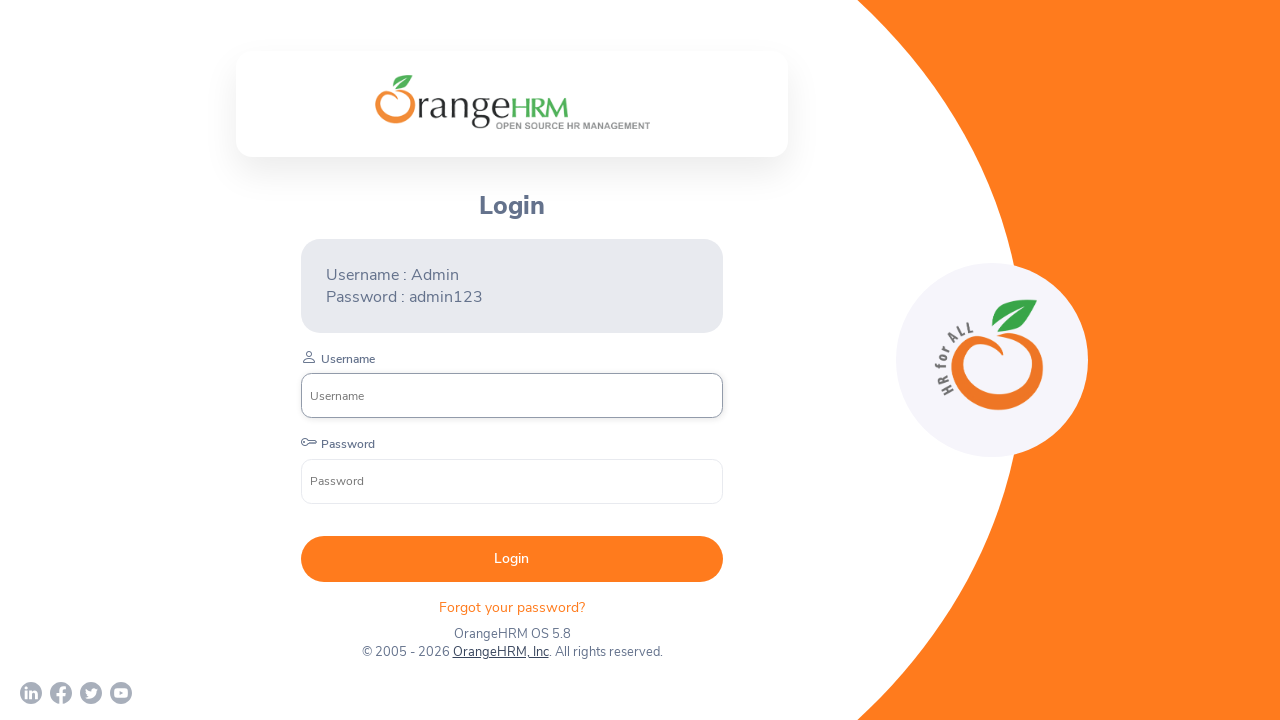